Tests mouse hover functionality by hovering over multiple images

Starting URL: https://bonigarcia.dev/selenium-webdriver-java/mouse-over.html

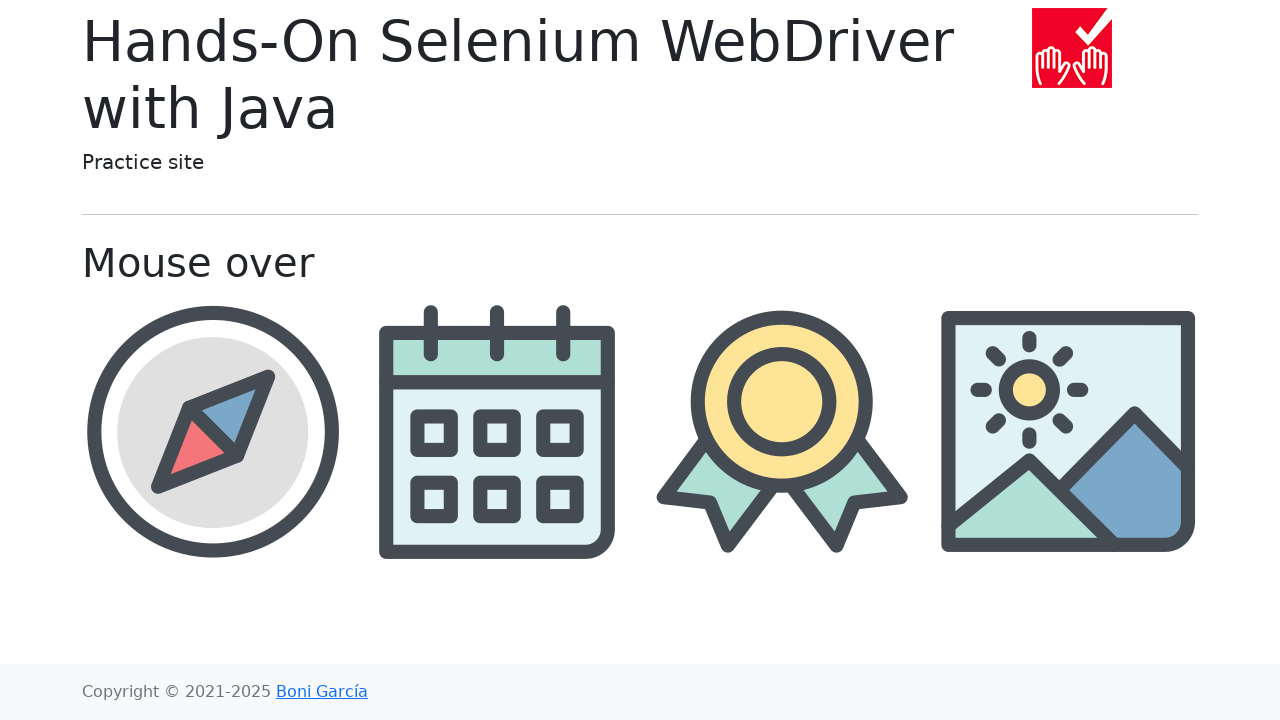

Located all images with img-fluid class
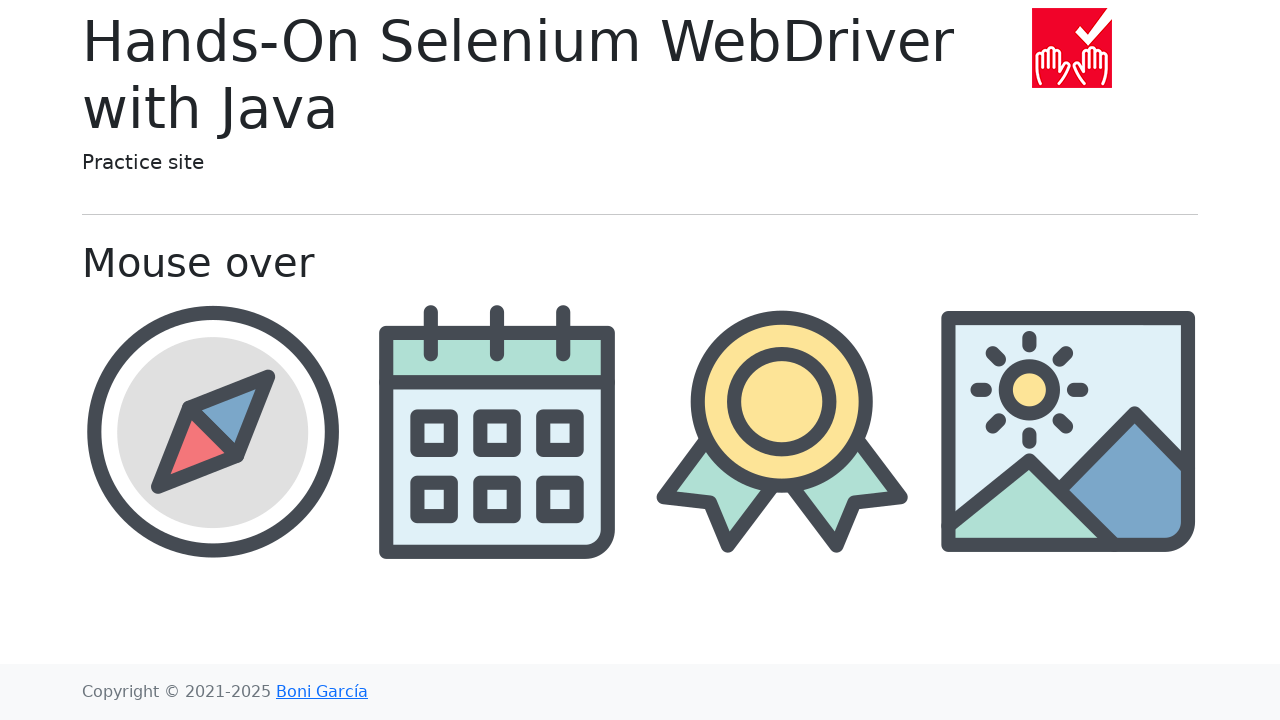

Hovered over an image at (1072, 48) on .img-fluid >> nth=0
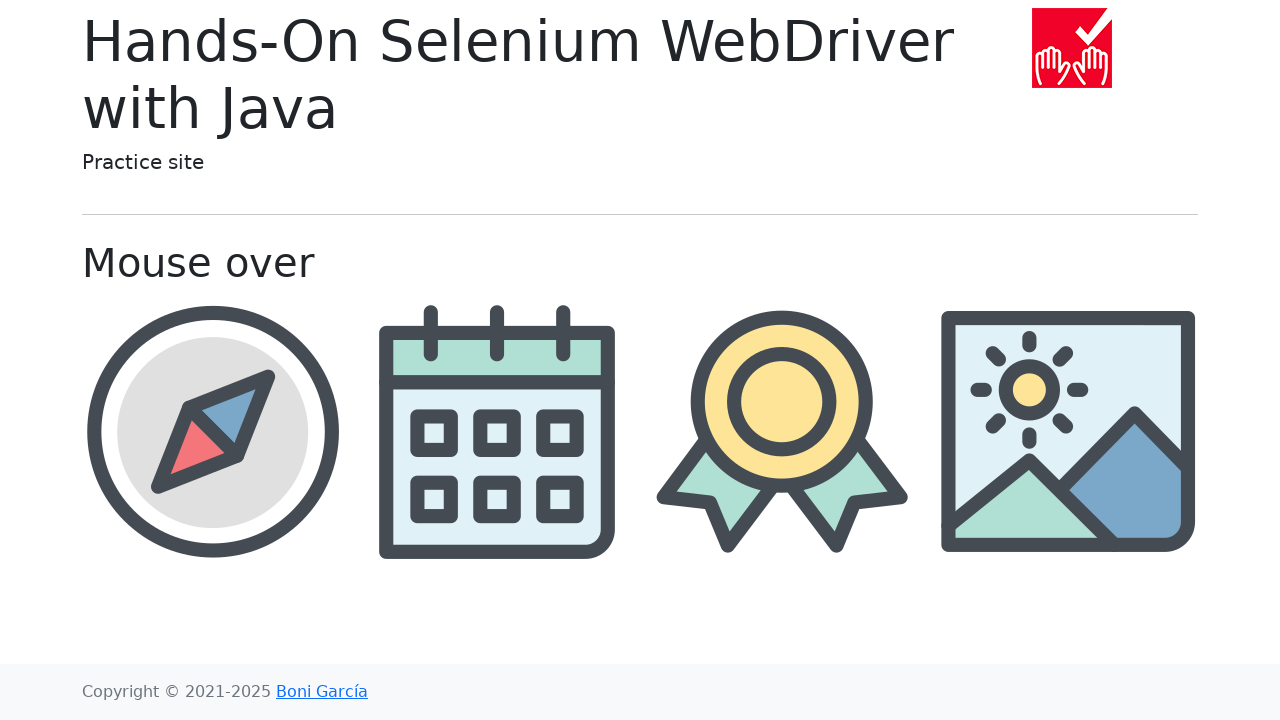

Hovered over an image at (212, 431) on .img-fluid >> nth=1
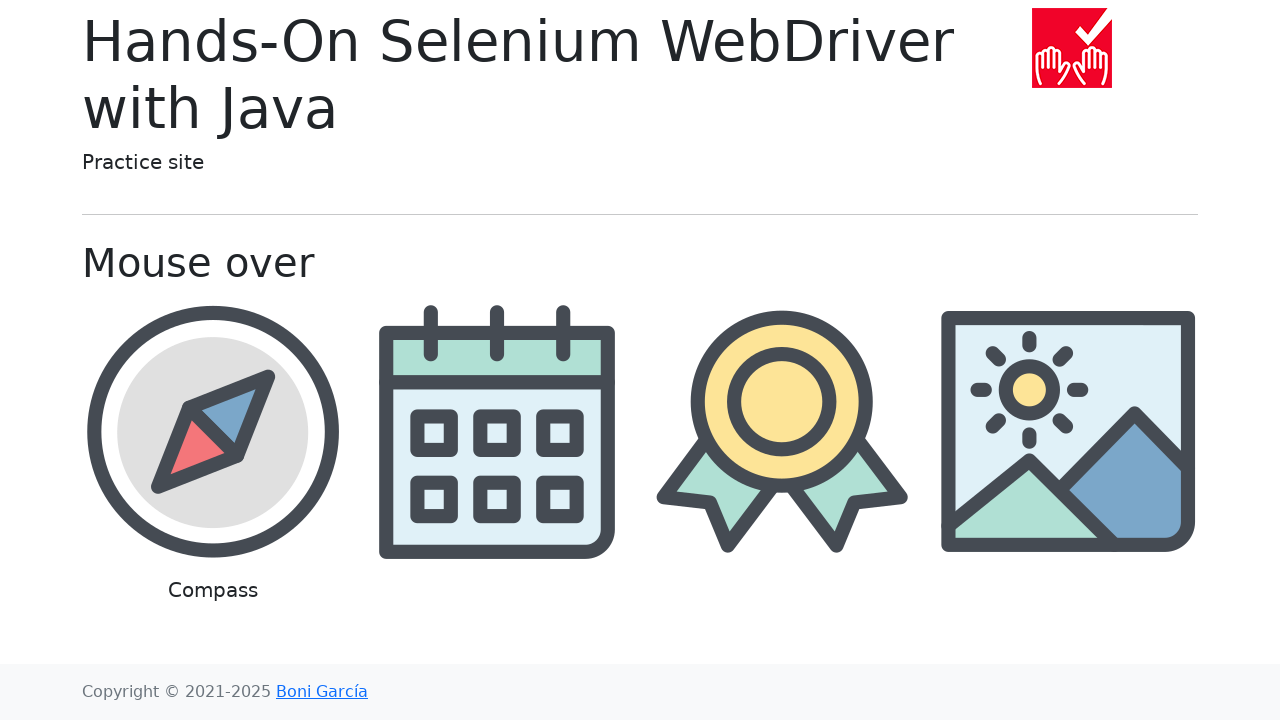

Hovered over an image at (498, 431) on .img-fluid >> nth=2
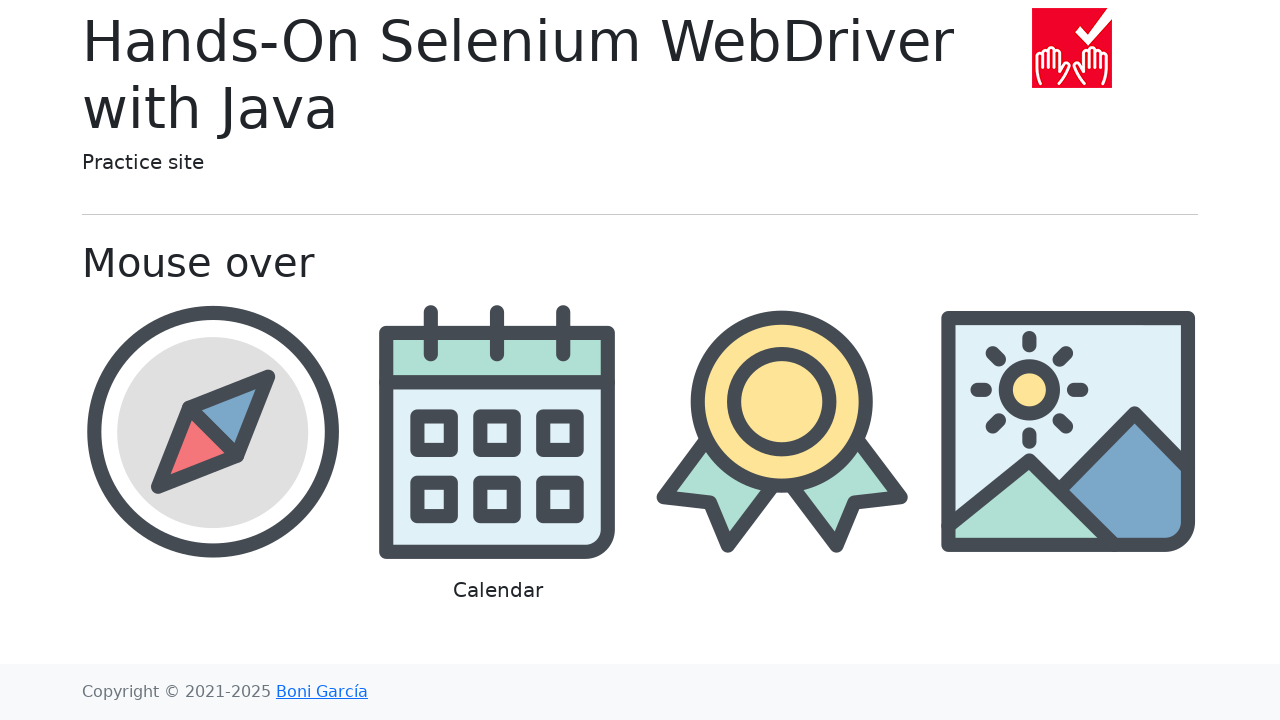

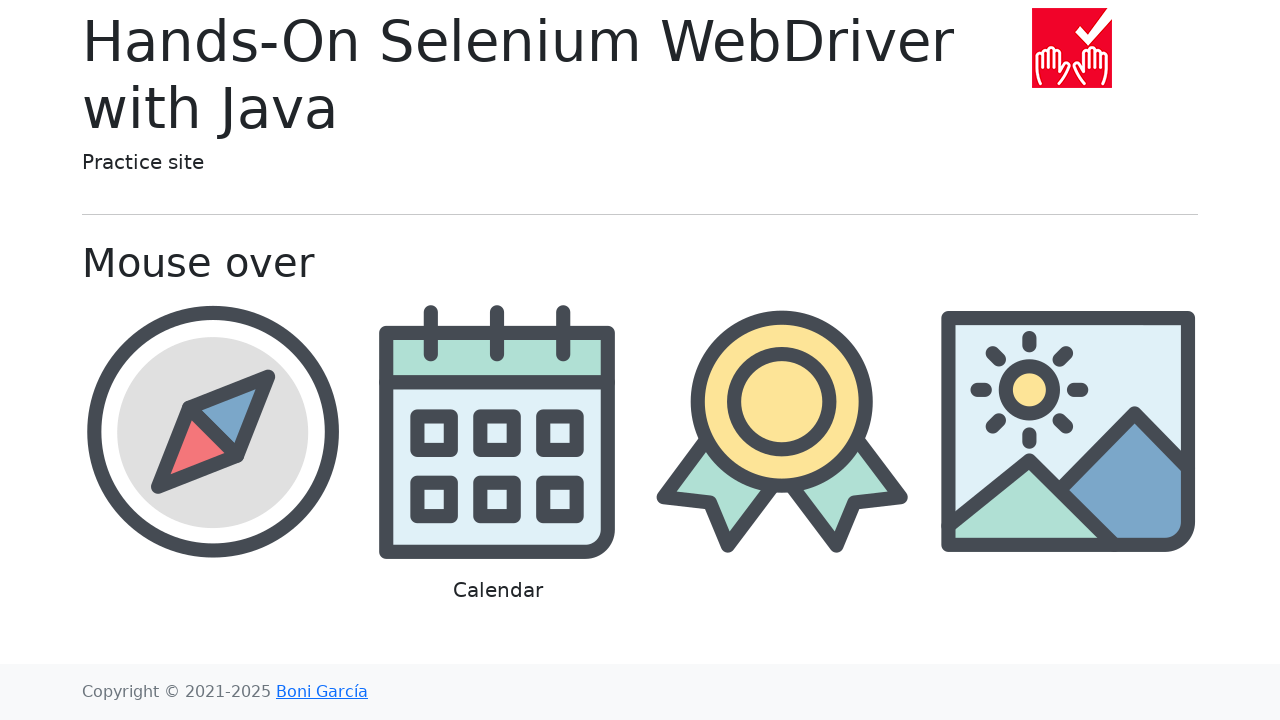